Verifies that the Facebook social media icon is visible on the HRM login page

Starting URL: https://opensource-demo.orangehrmlive.com/

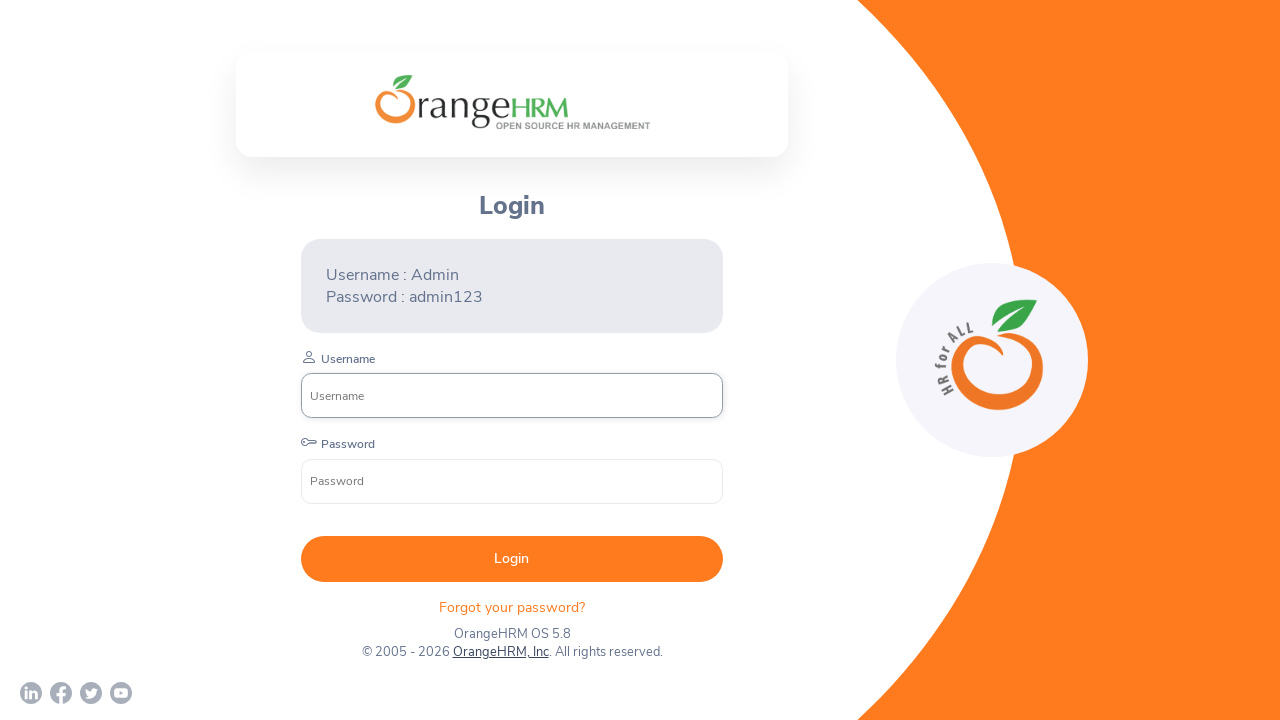

Waited for Facebook icon link to load on HRM login page
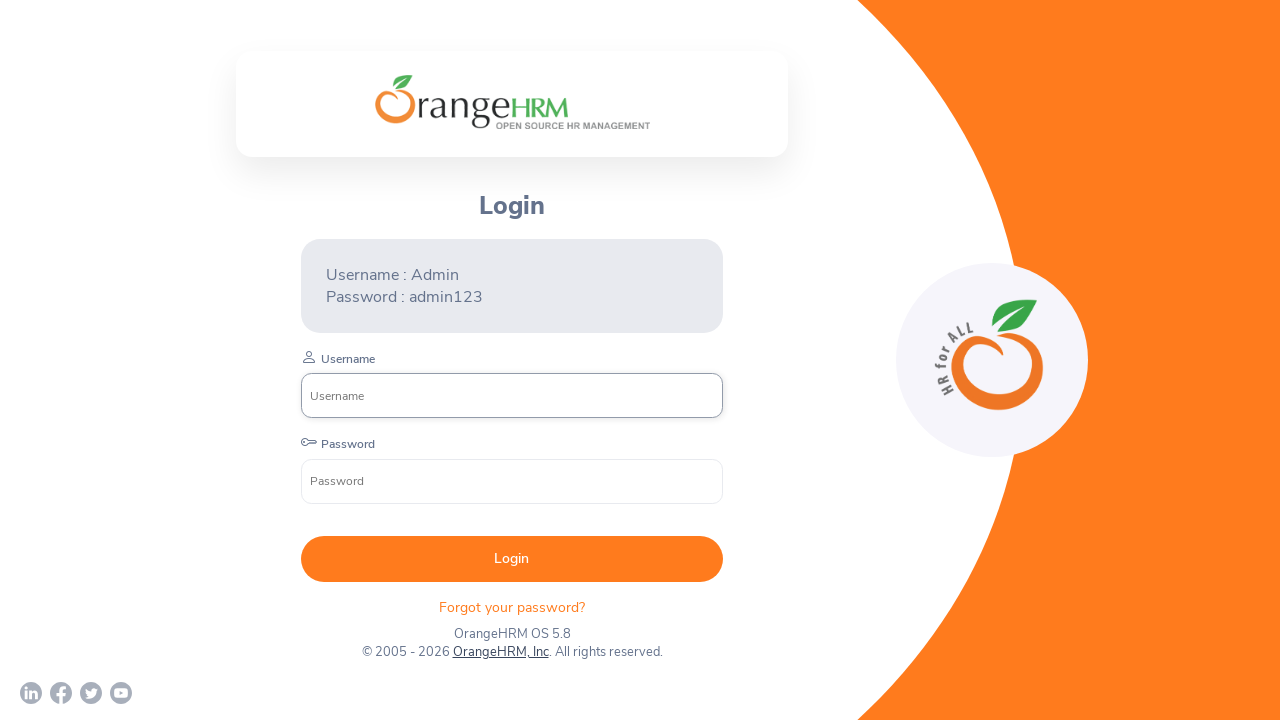

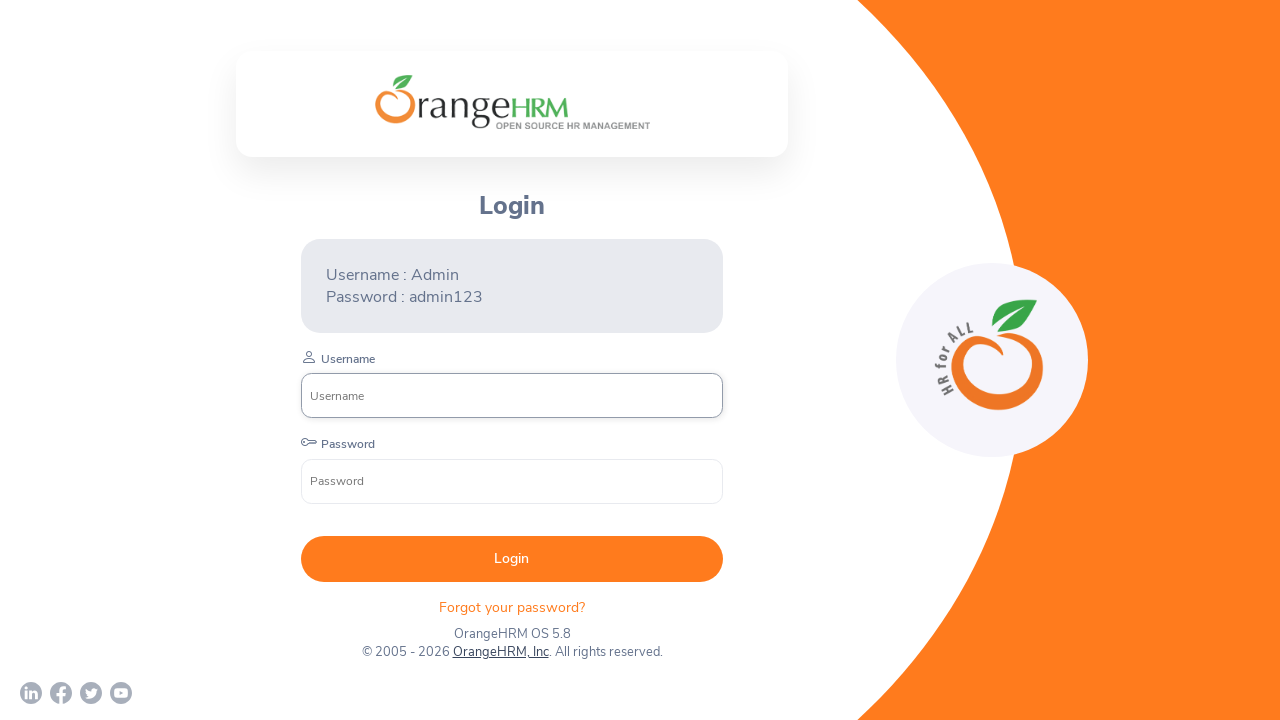